Tests JavaScript alert handling by clicking a button to trigger an alert and then accepting it

Starting URL: https://the-internet.herokuapp.com/javascript_alerts

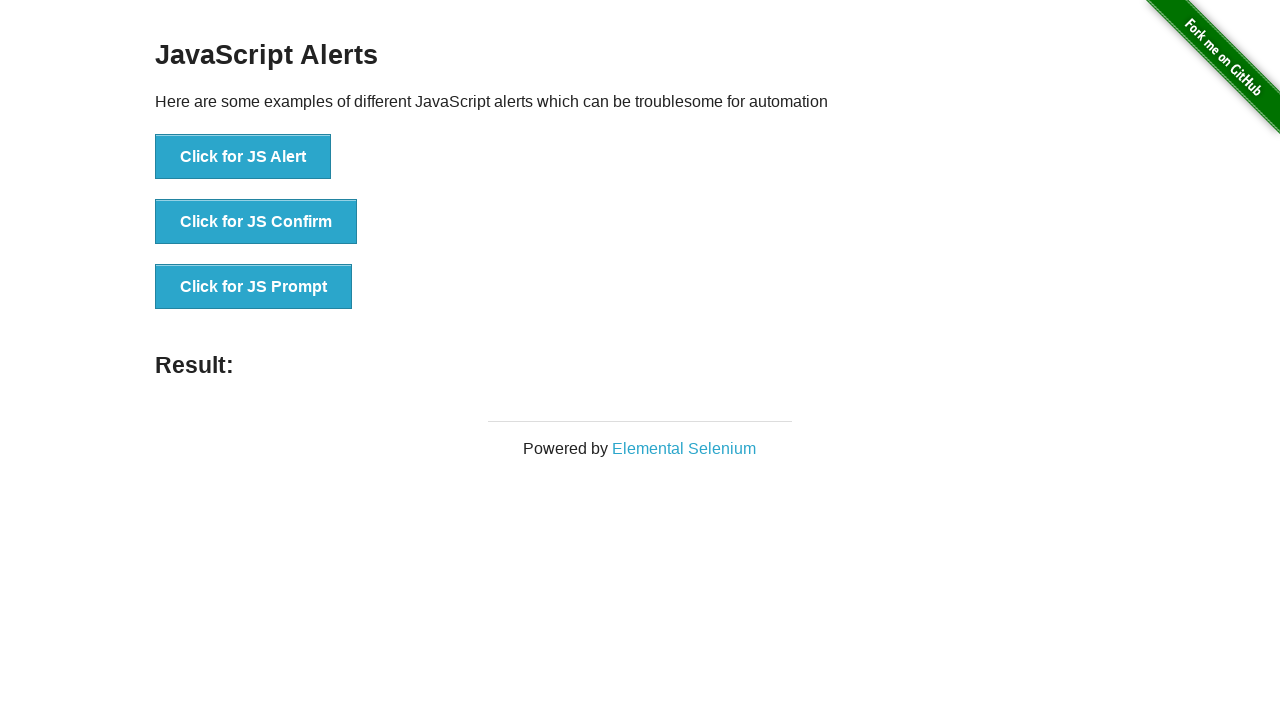

Set up dialog handler to accept alerts
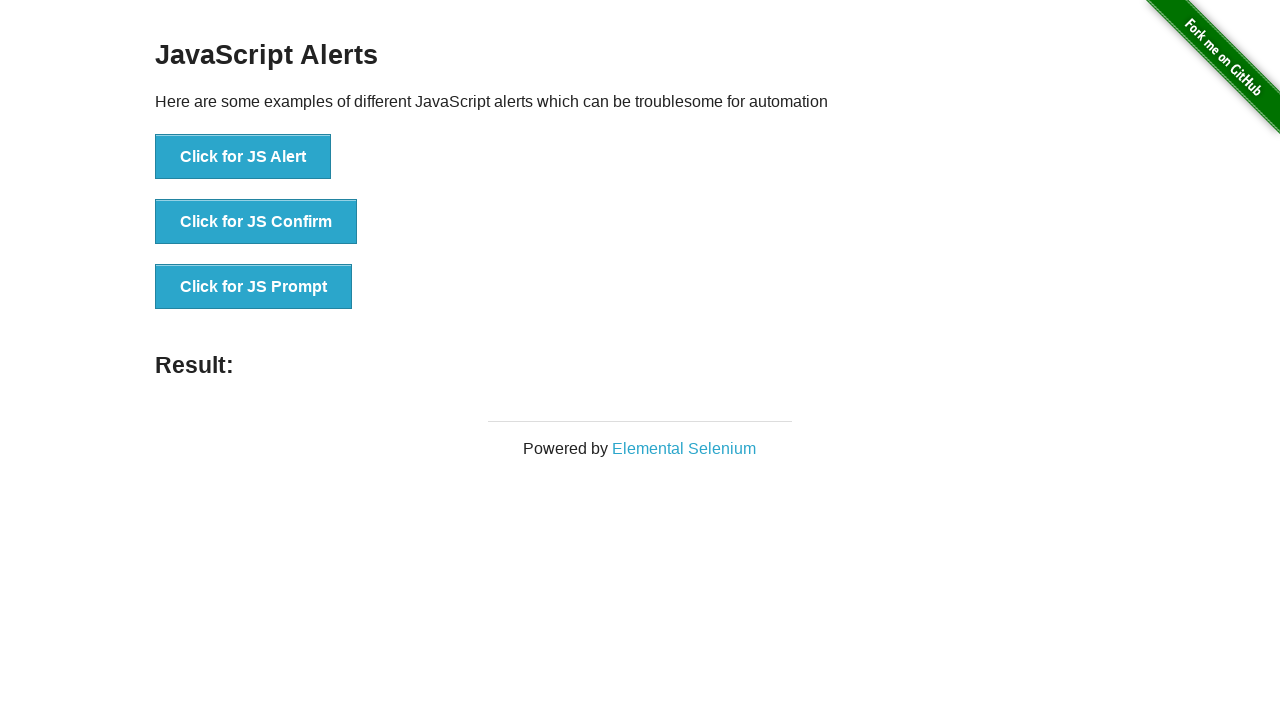

Clicked button to trigger JavaScript alert at (243, 157) on button[onclick='jsAlert()']
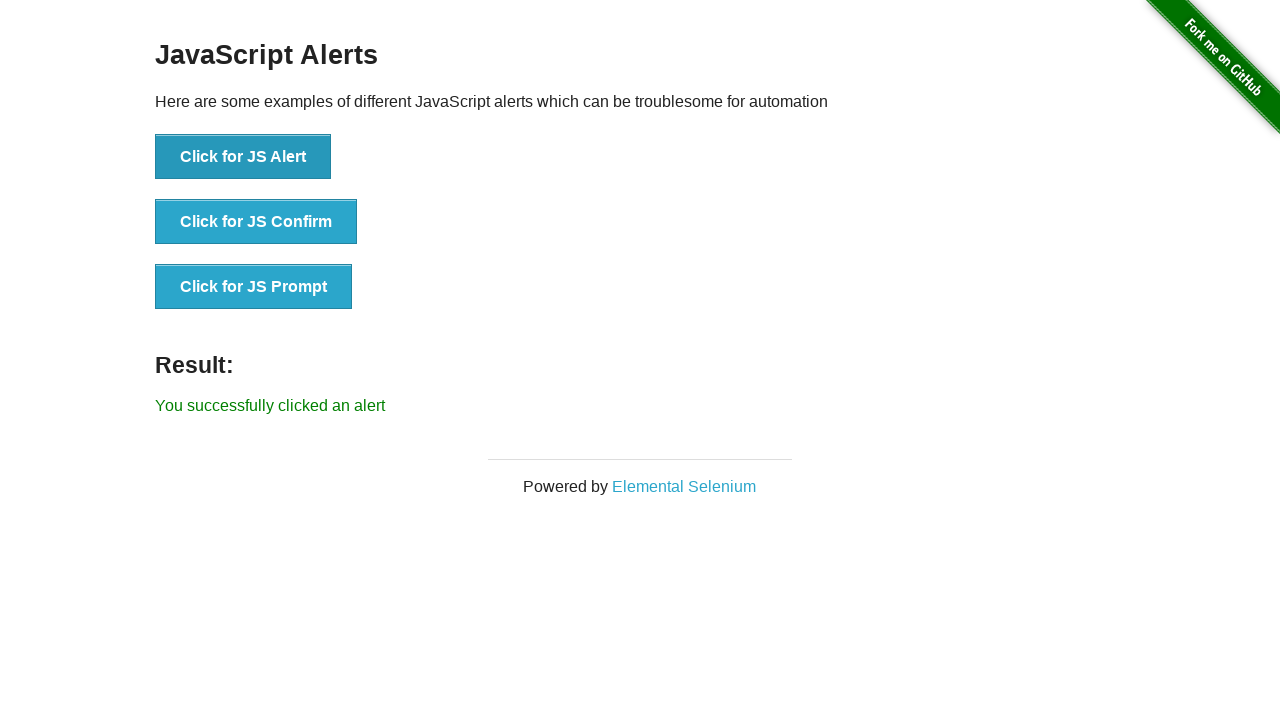

Waited for alert to be processed
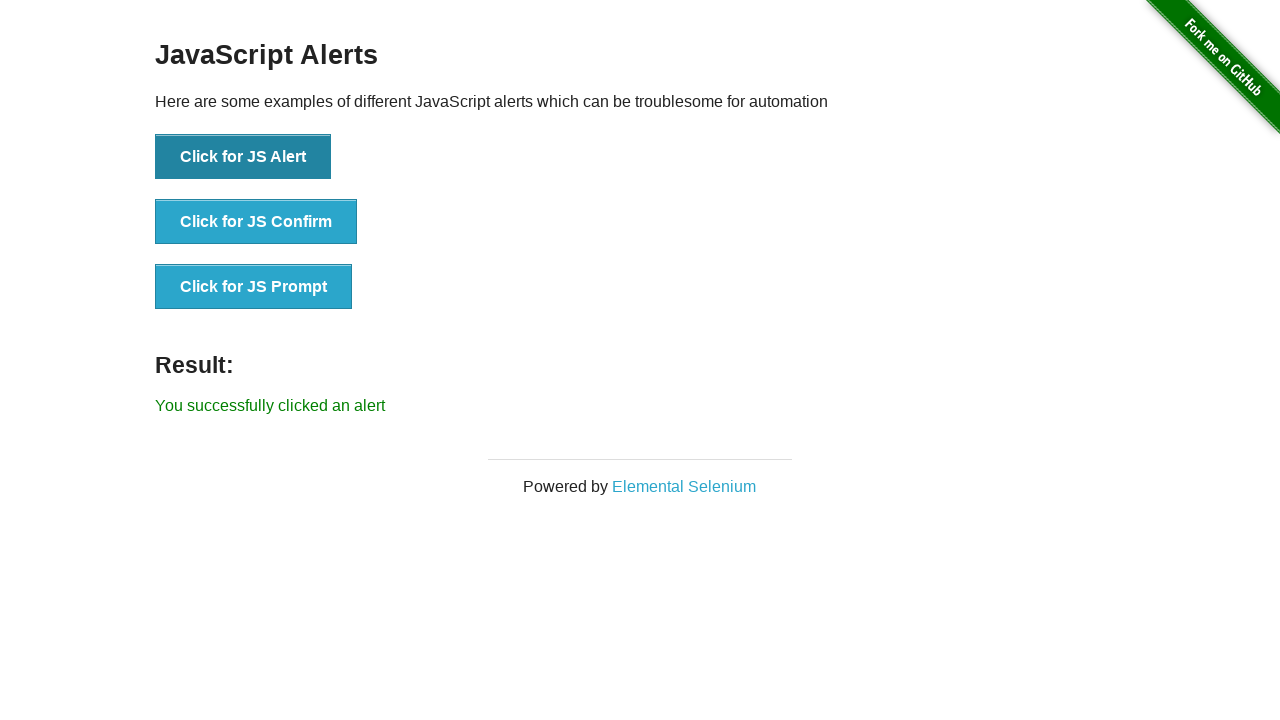

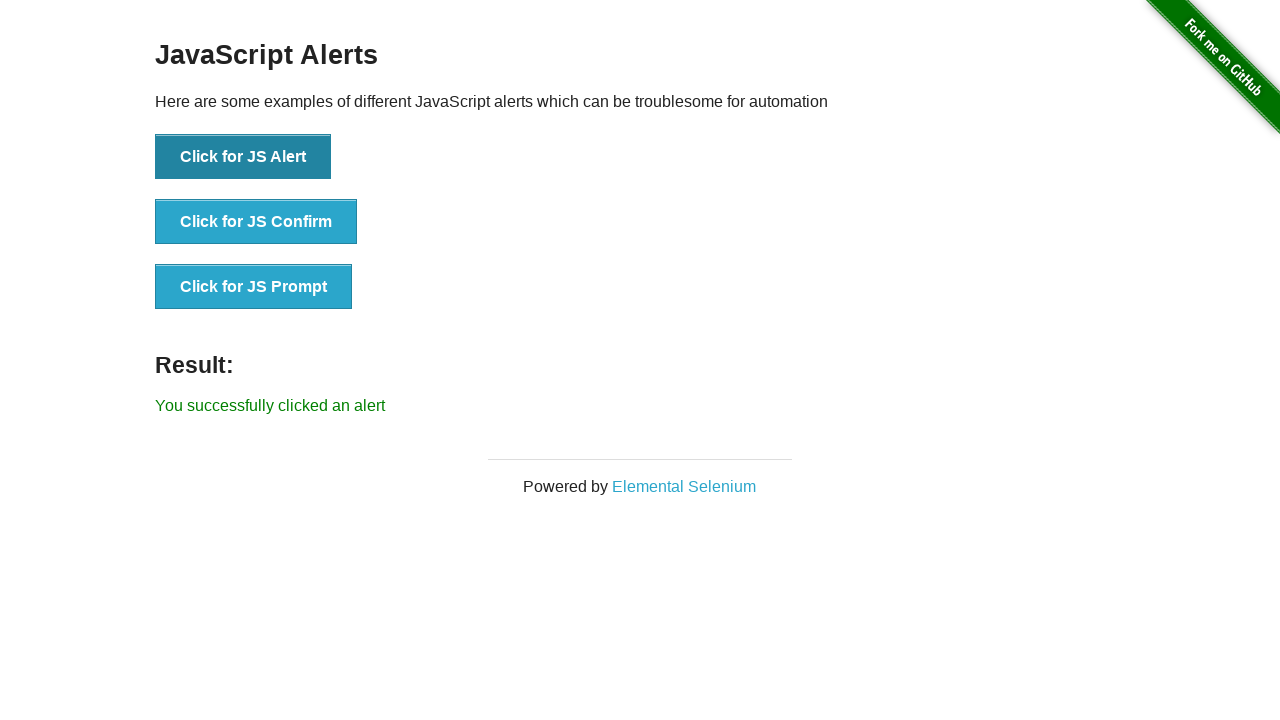